Tests navigation from GitHub homepage to Enterprise page by hovering over Solutions menu and clicking on Enterprises link, then verifies the page URL and heading text

Starting URL: https://github.com/

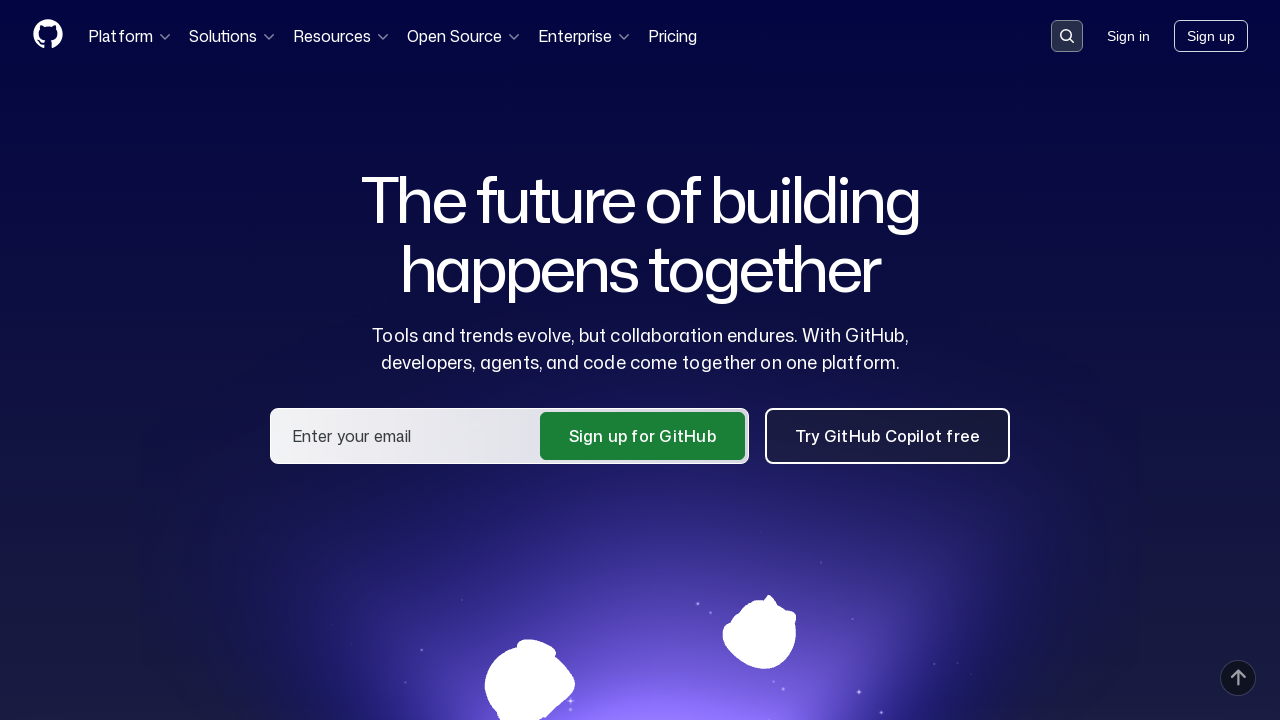

Hovered over Solutions menu button at (233, 36) on button:has-text('Solutions')
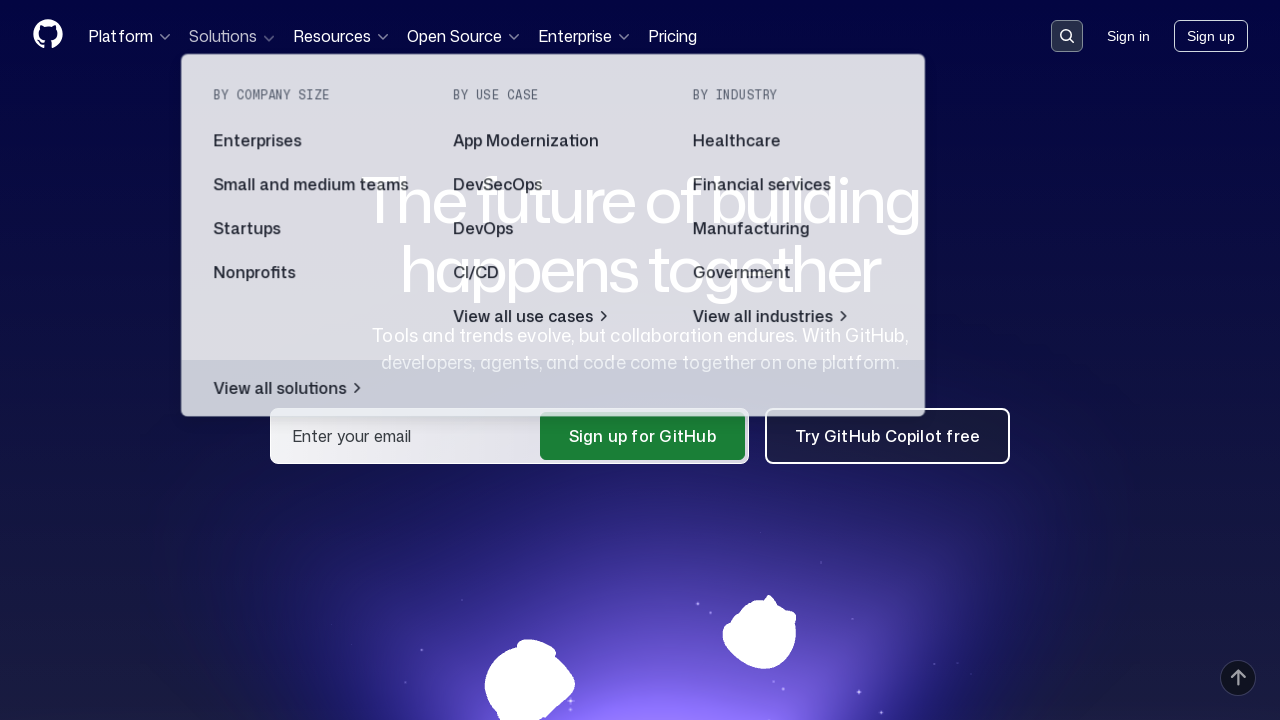

Clicked on Enterprises link in dropdown menu at (313, 142) on li a:has-text('Enterprises')
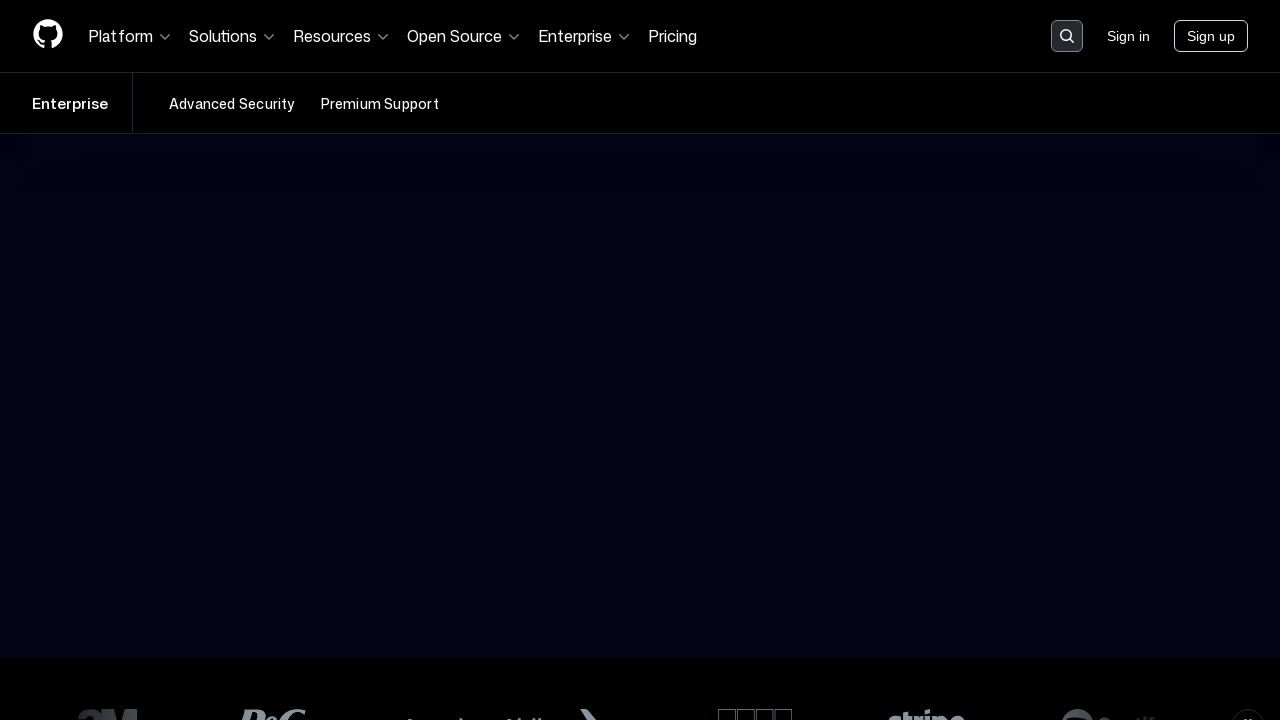

Enterprise page loaded and URL verified
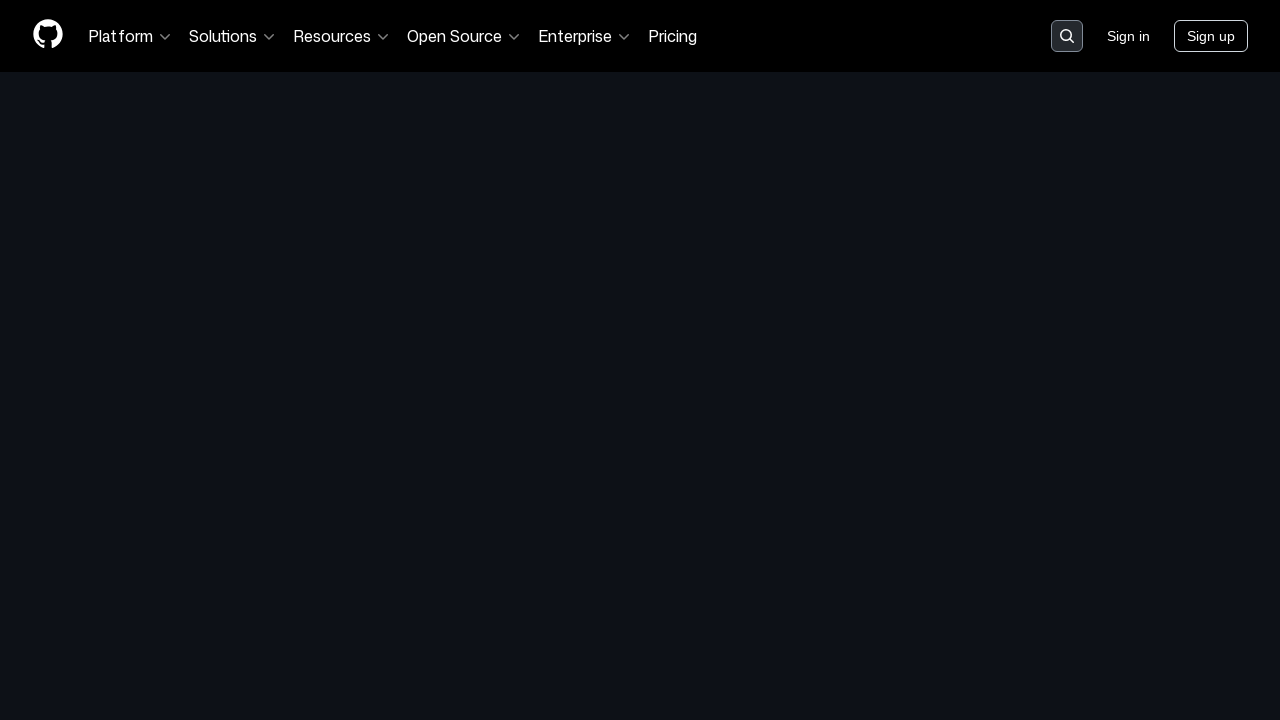

Hero section heading element is visible
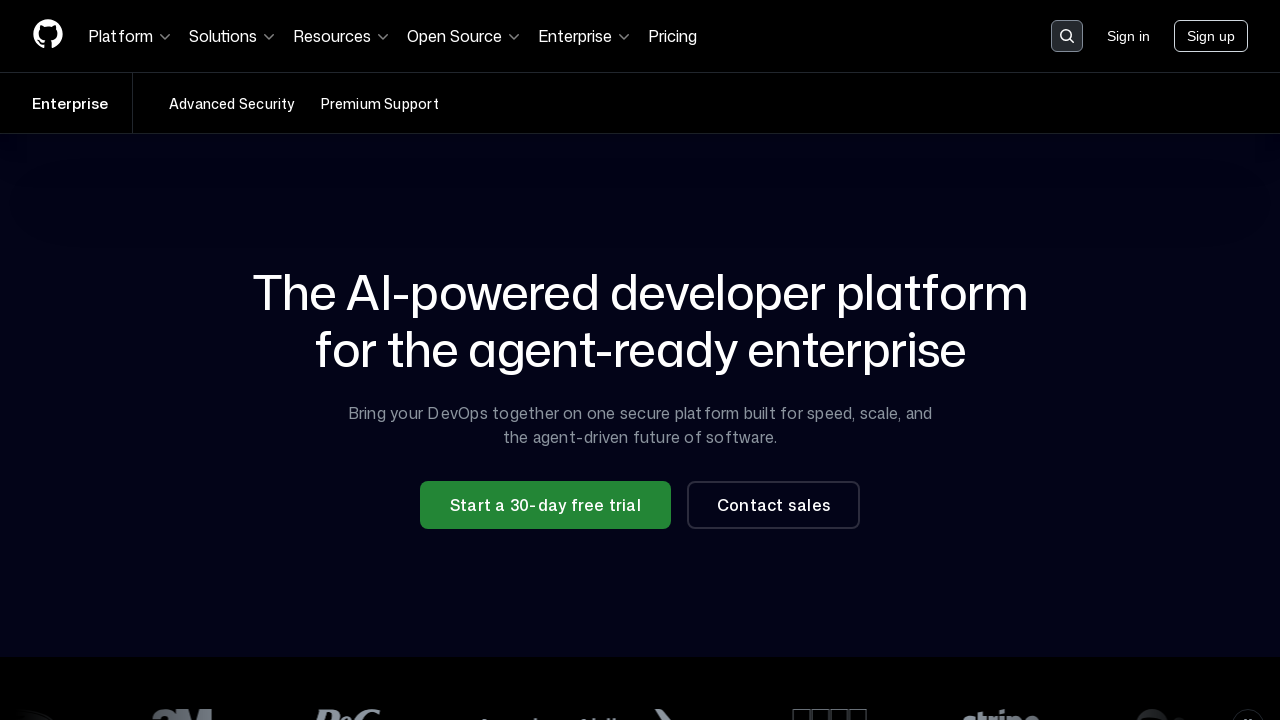

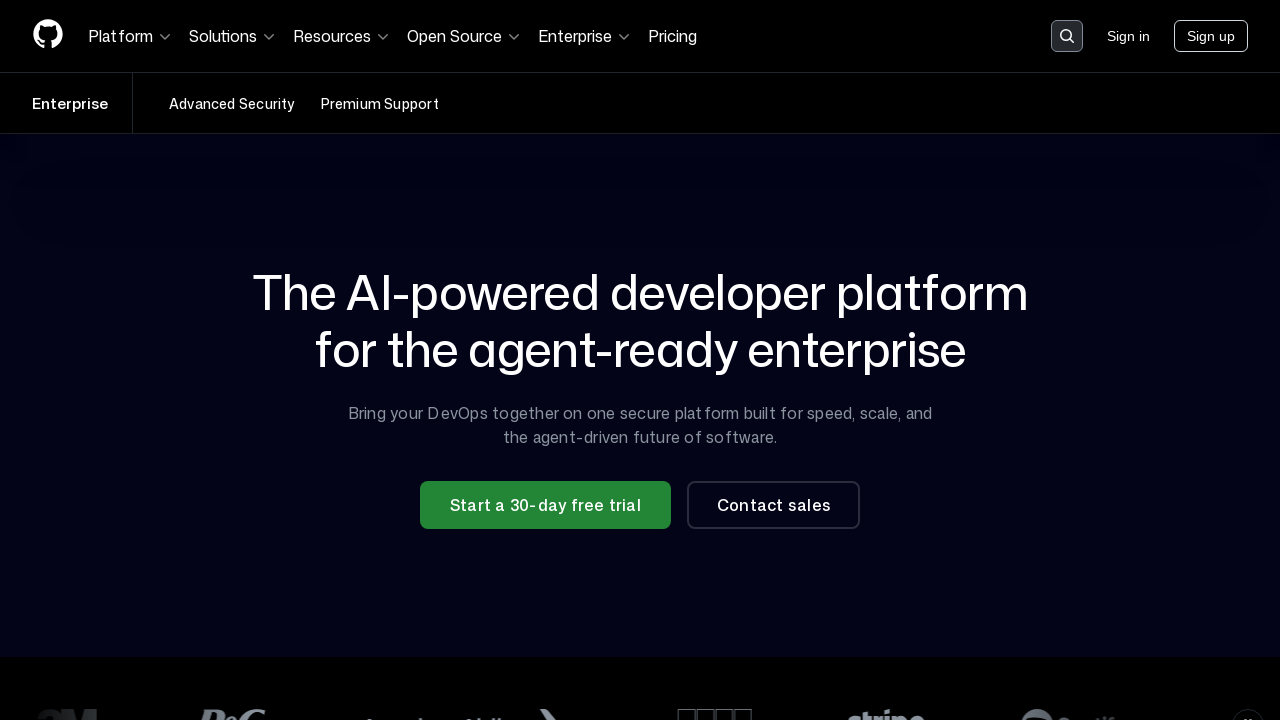